Tests radio button functionality on a practice page by selecting various radio buttons, verifying selection behavior, checking for bugs where multiple radio buttons can be selected, and confirming disabled state of certain buttons.

Starting URL: https://letcode.in/radio

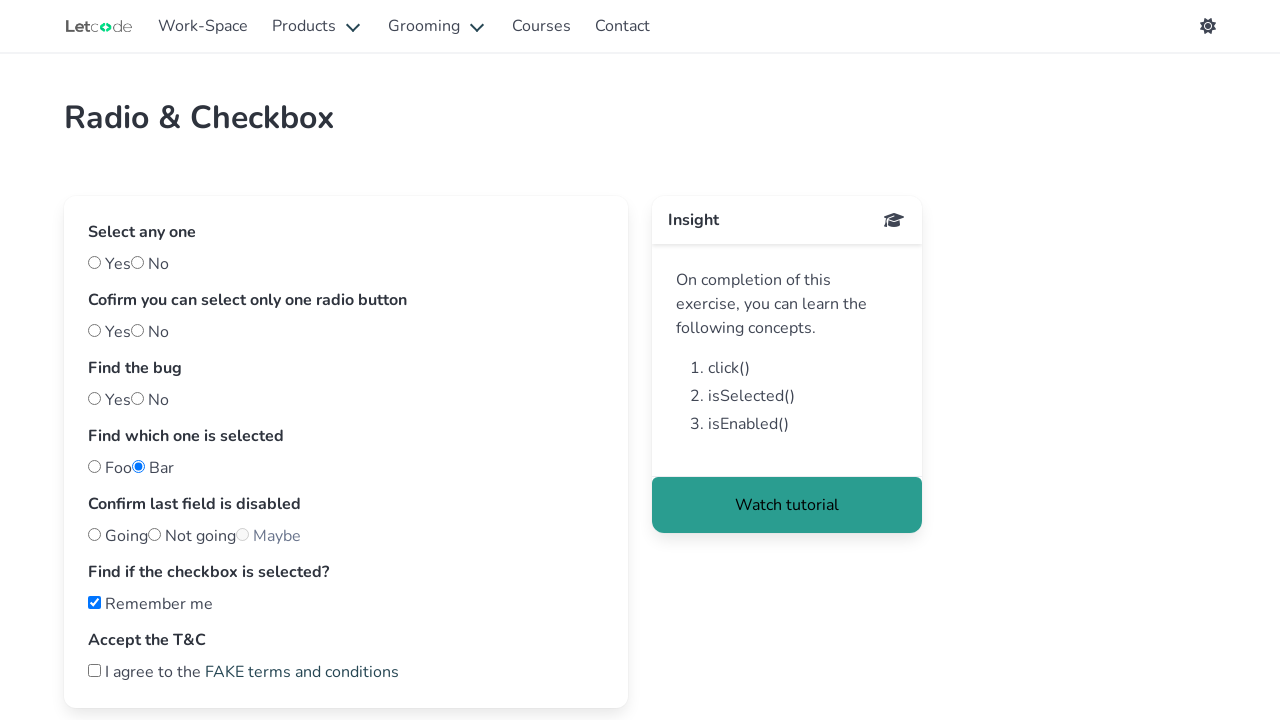

Clicked 'Yes' radio button in first section at (94, 262) on #yes
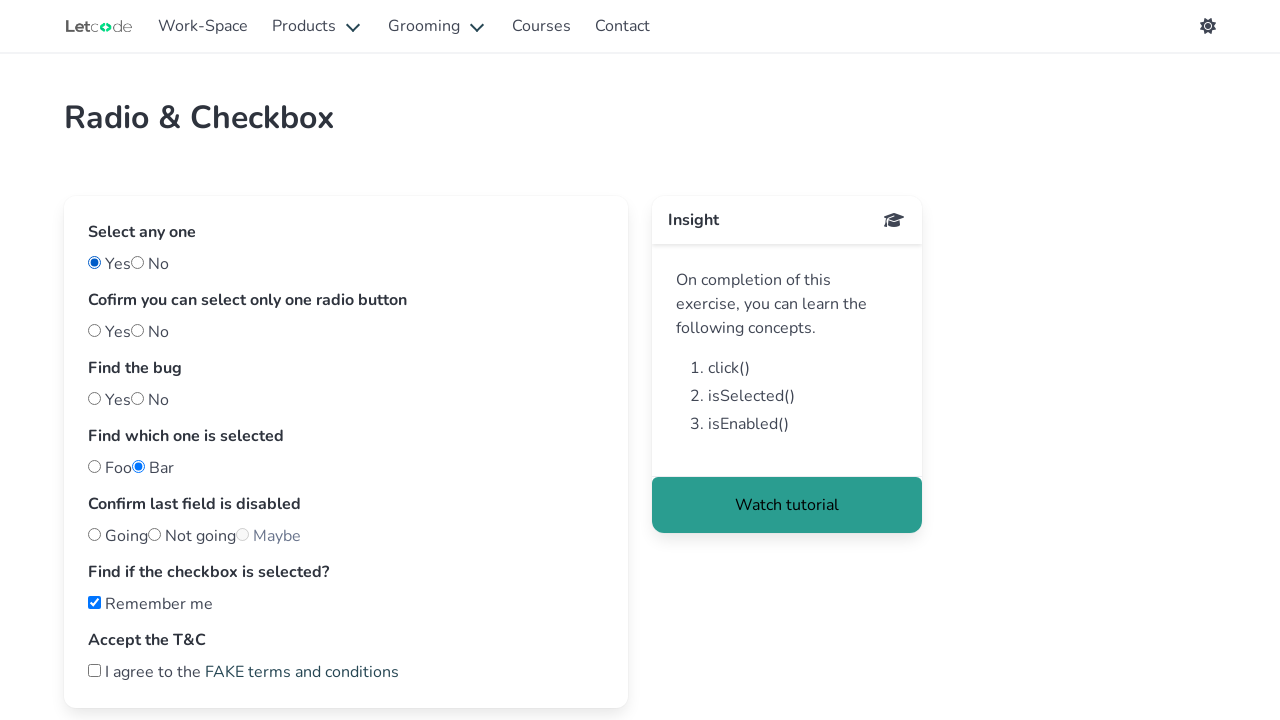

Clicked 'Two' radio button to test mutual exclusivity at (138, 330) on #two
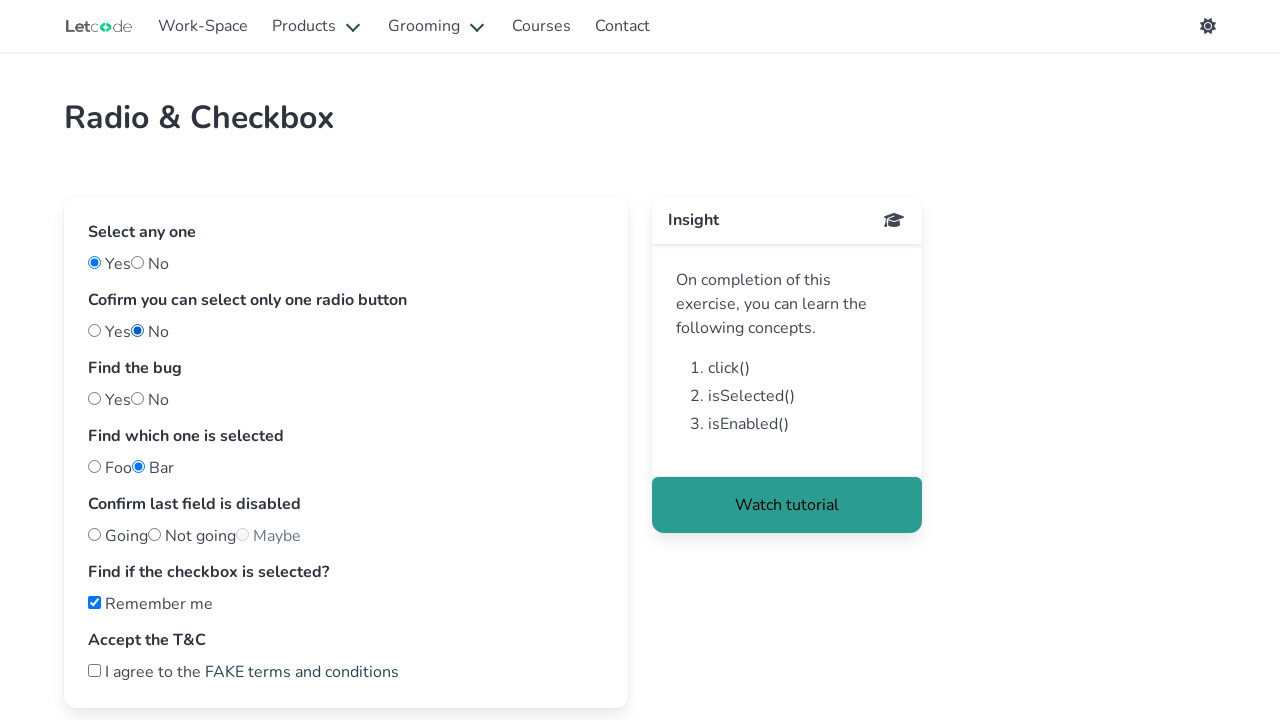

Checked if 'One' radio button is still selected
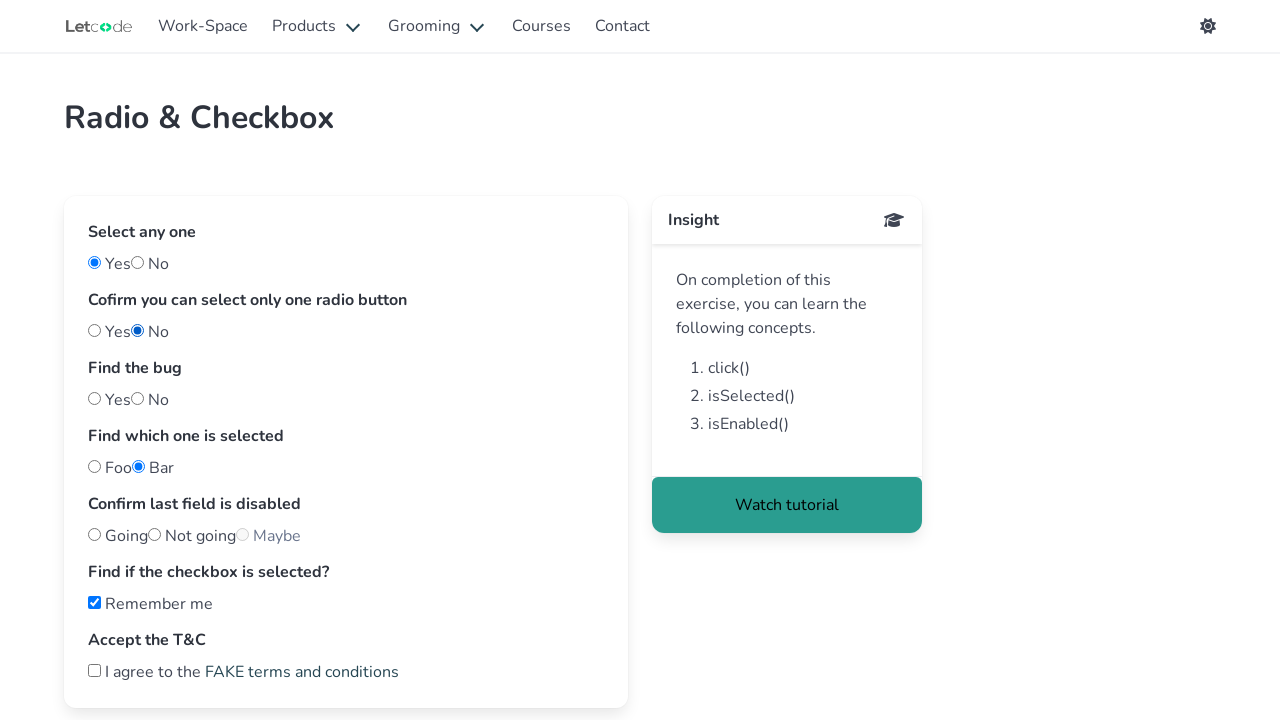

Clicked 'nobug' radio button in bug detection section at (94, 398) on [name='nobug']
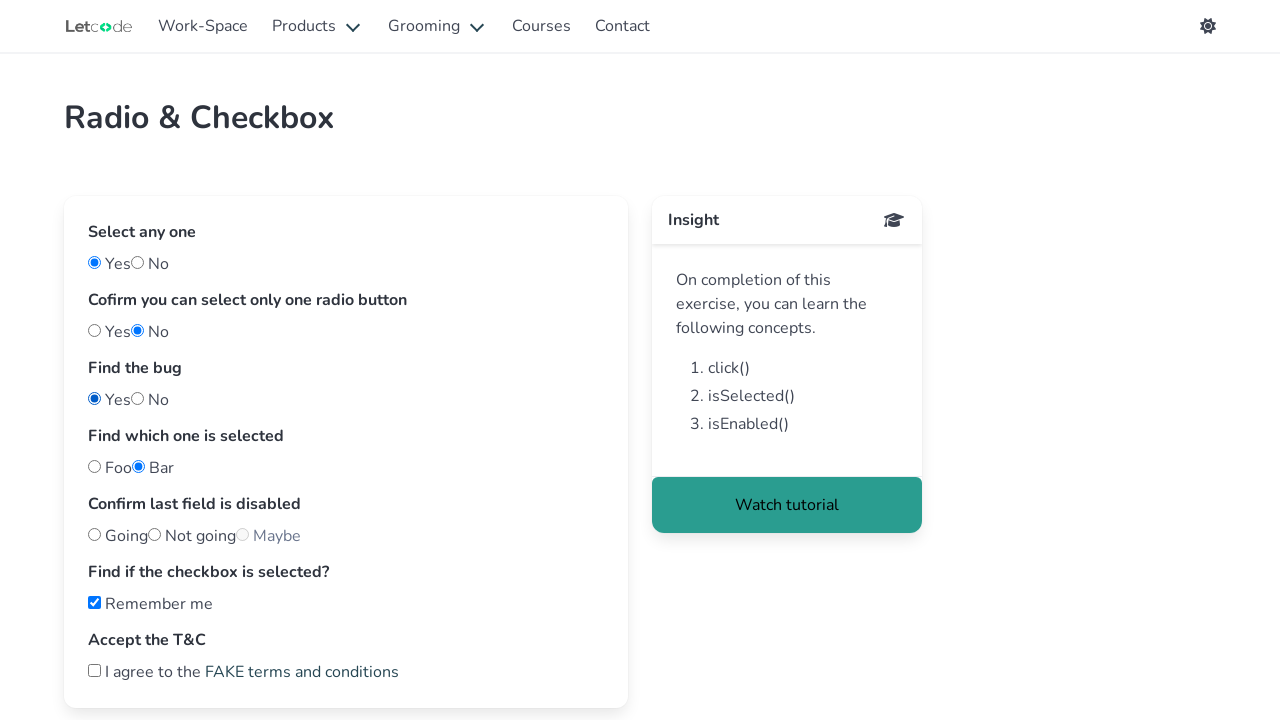

Clicked 'bug' radio button to test for multiple selections bug at (138, 398) on [name='bug']
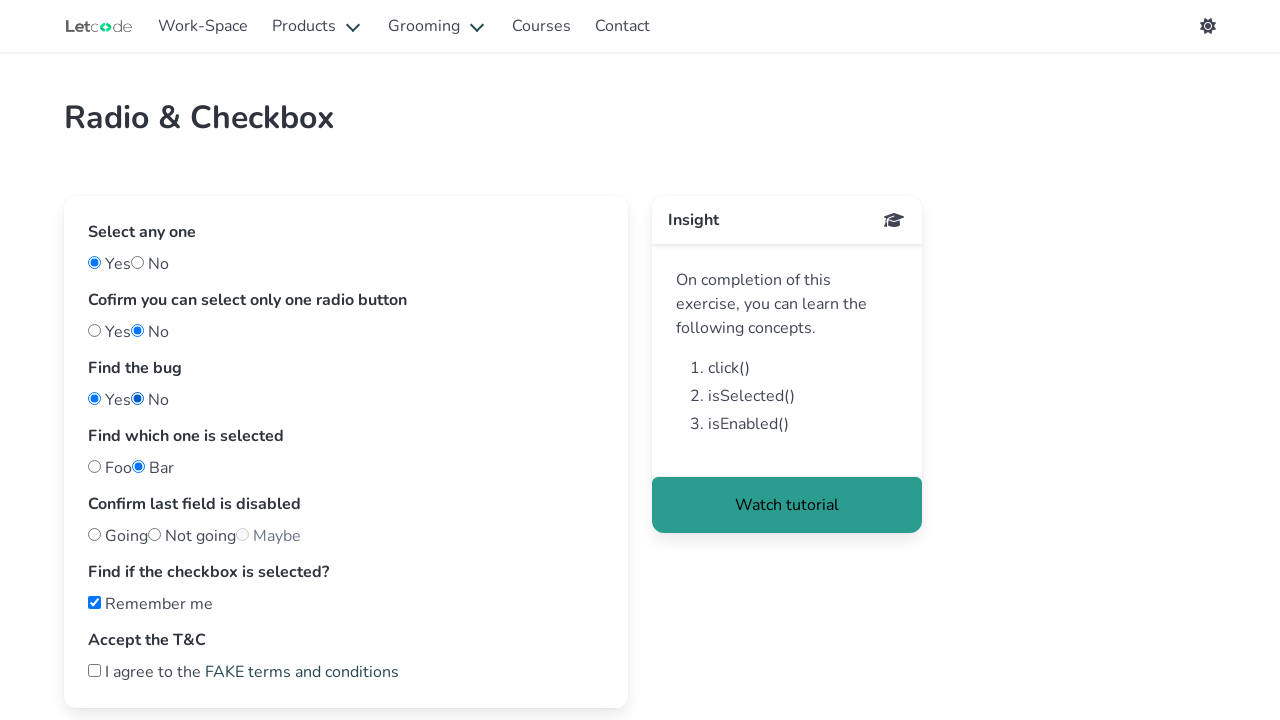

Checked if 'nobug' button is selected
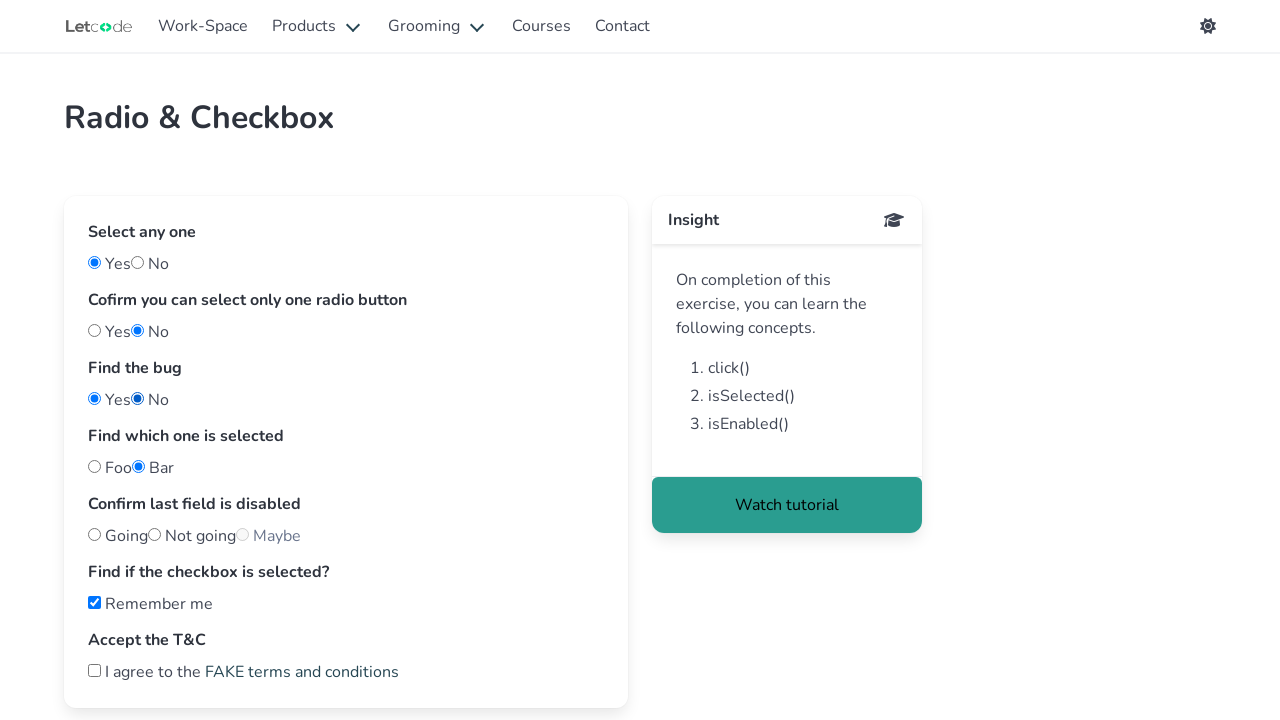

Checked if 'bug' button is selected
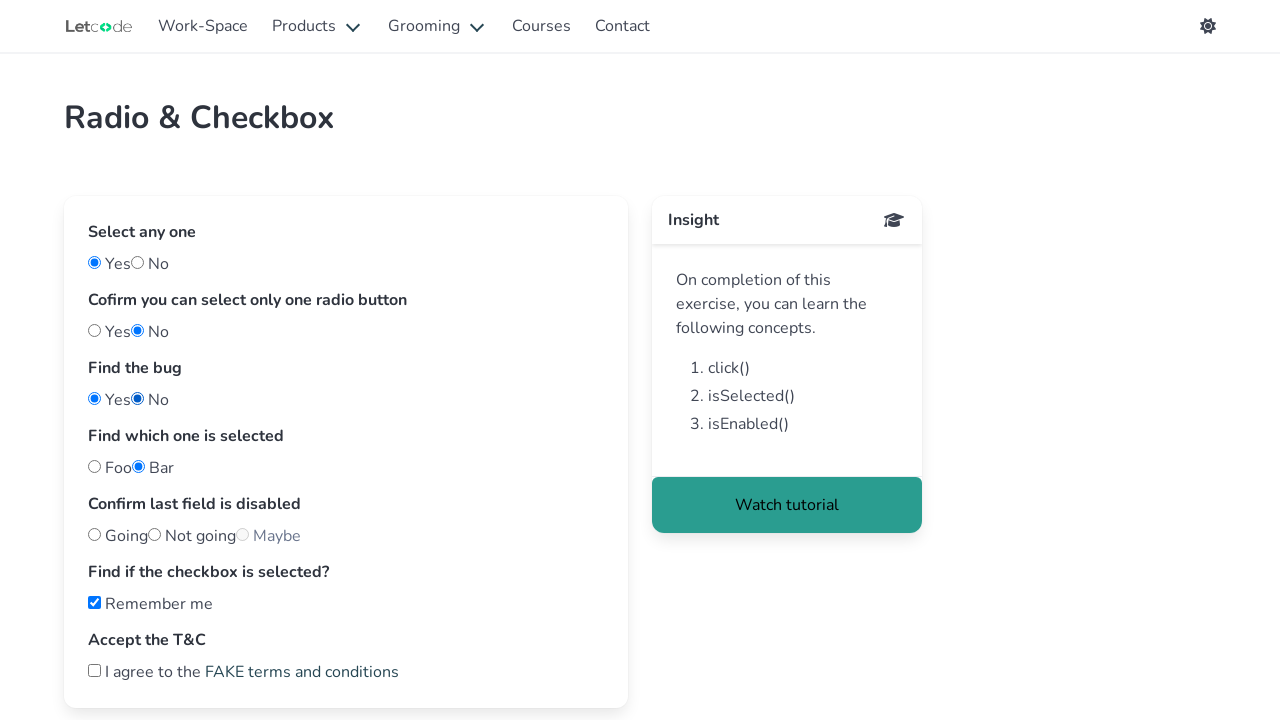

Checked if 'foo' radio button is selected
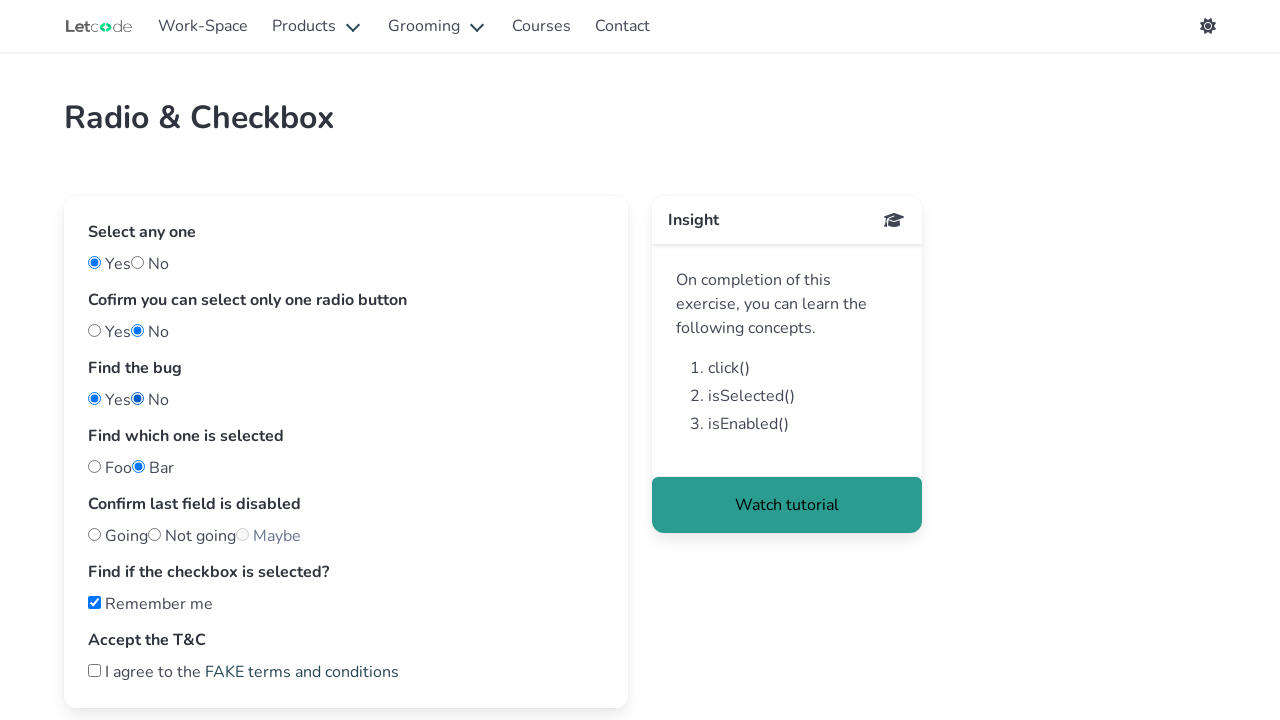

Checked if 'notfoo' radio button is selected
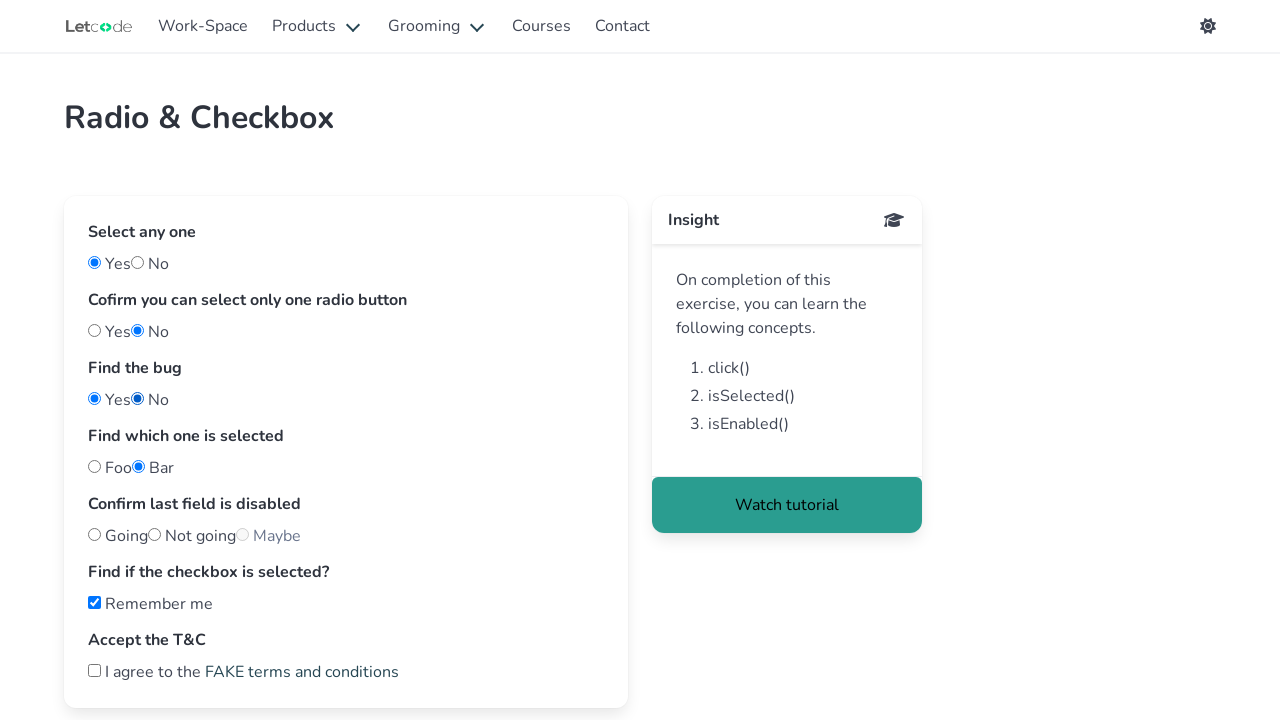

Clicked 'going' radio button to test disabled state at (94, 534) on #going
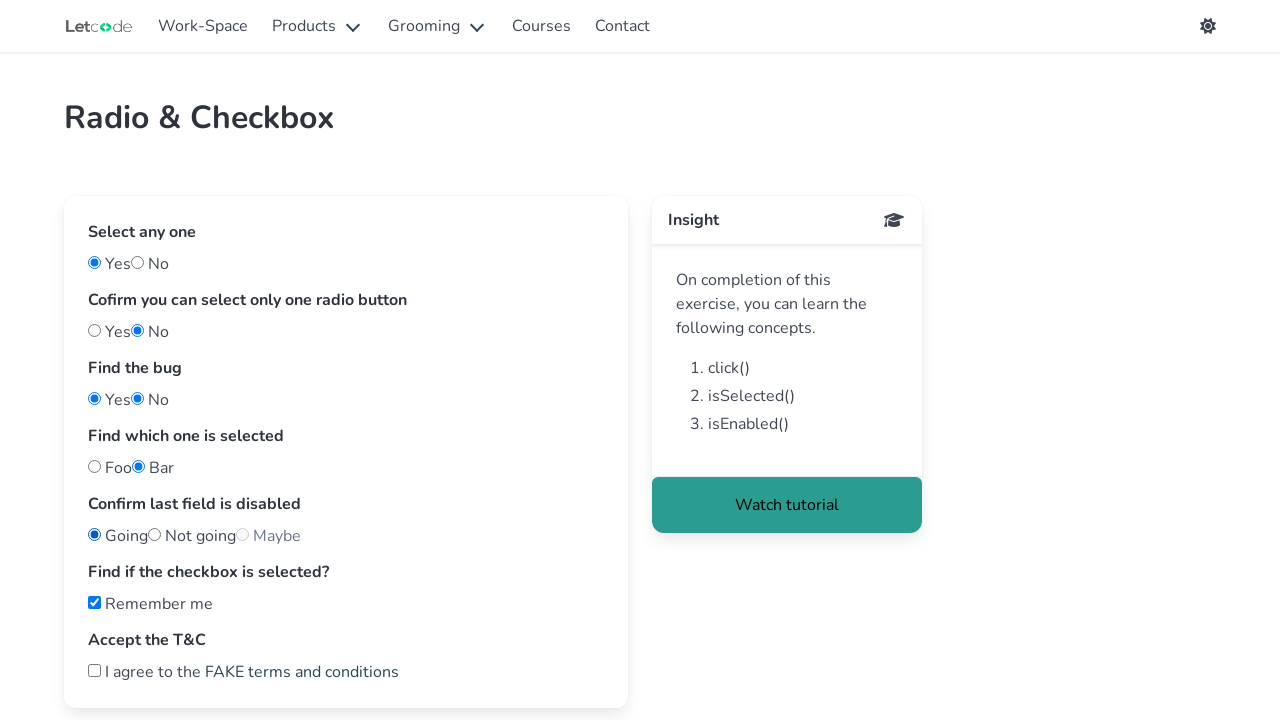

Clicked 'notGoing' radio button at (154, 534) on #notG
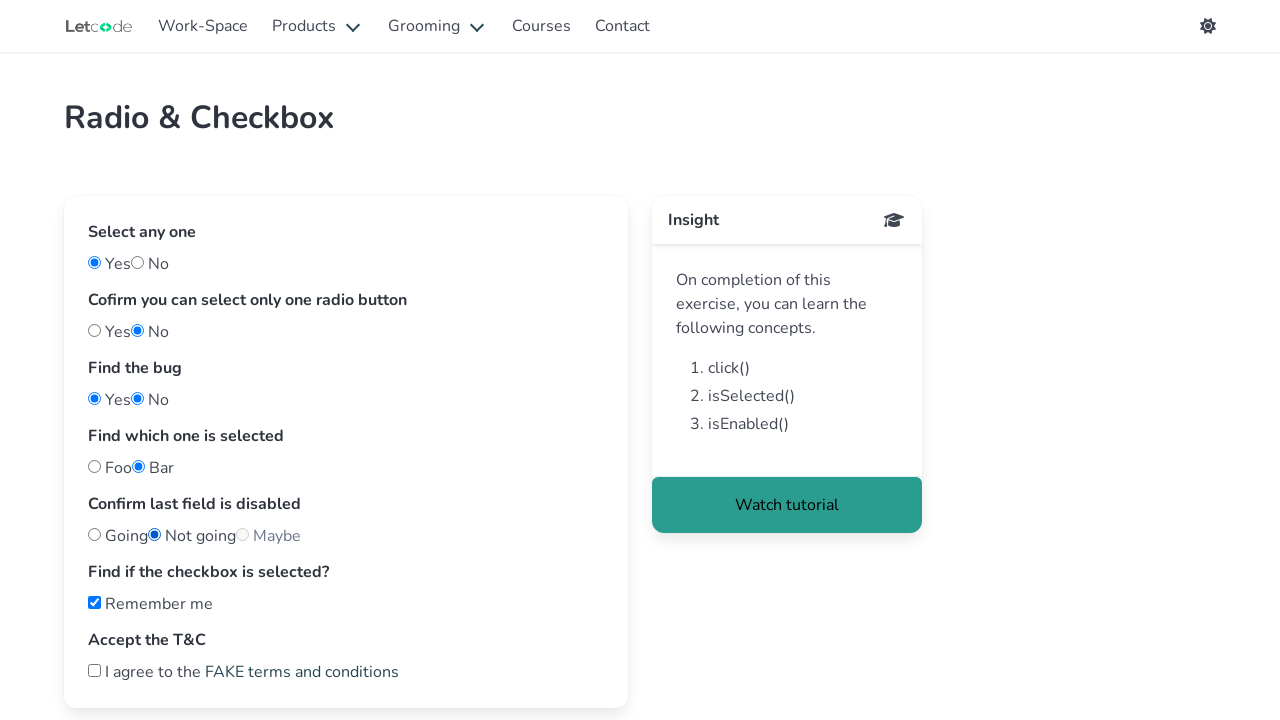

Checked if 'maybe' radio button is enabled or disabled
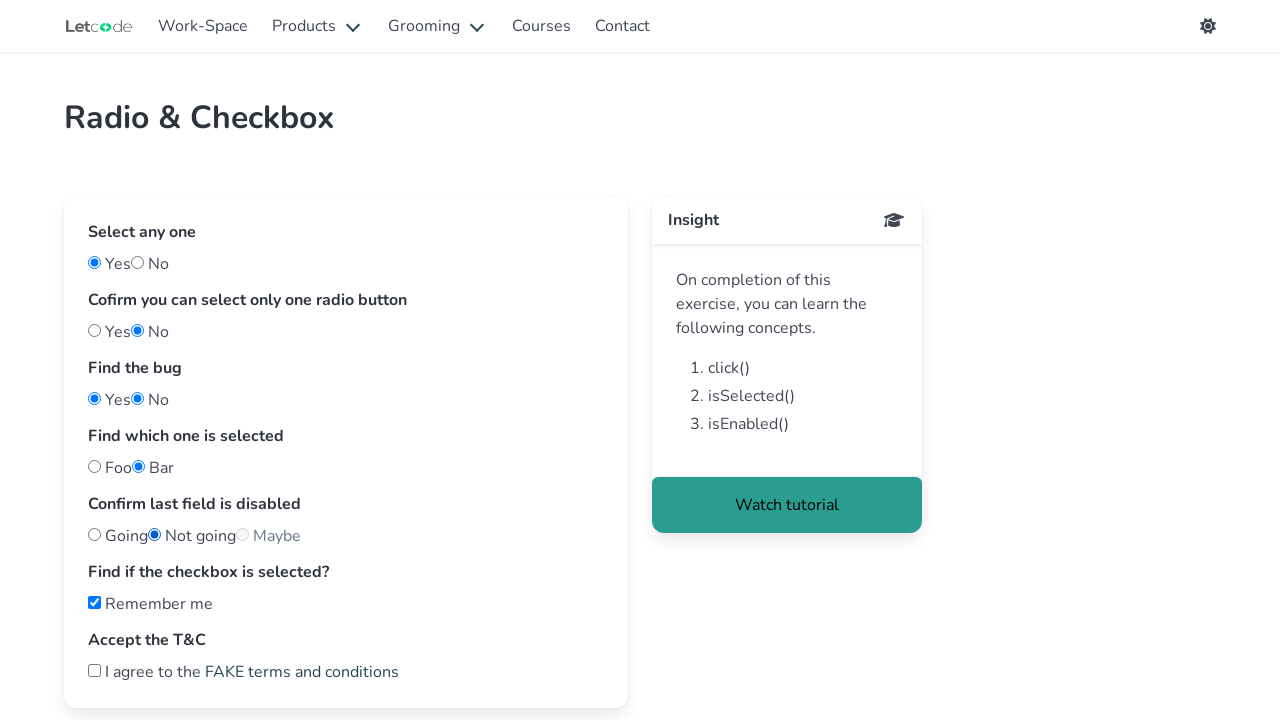

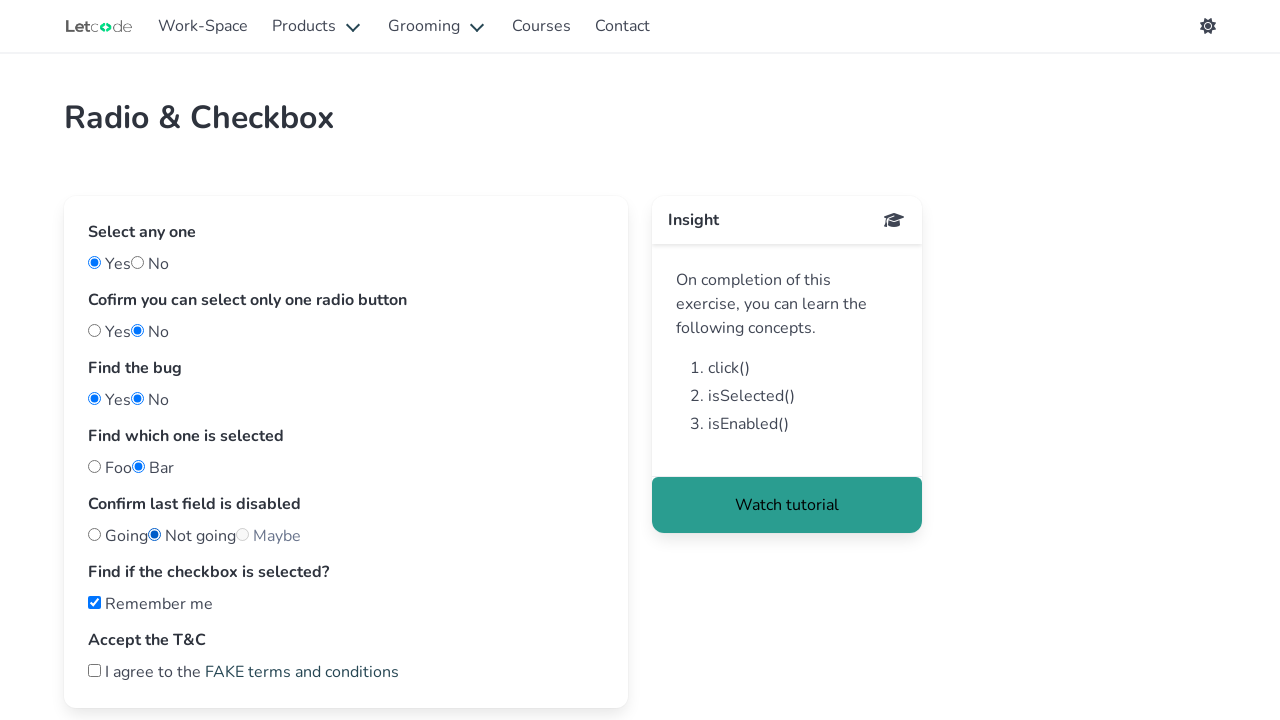